Tests checkbox functionality by checking and unchecking a checkbox, verifying its state changes, and counting total checkboxes on the page

Starting URL: https://rahulshettyacademy.com/AutomationPractice/

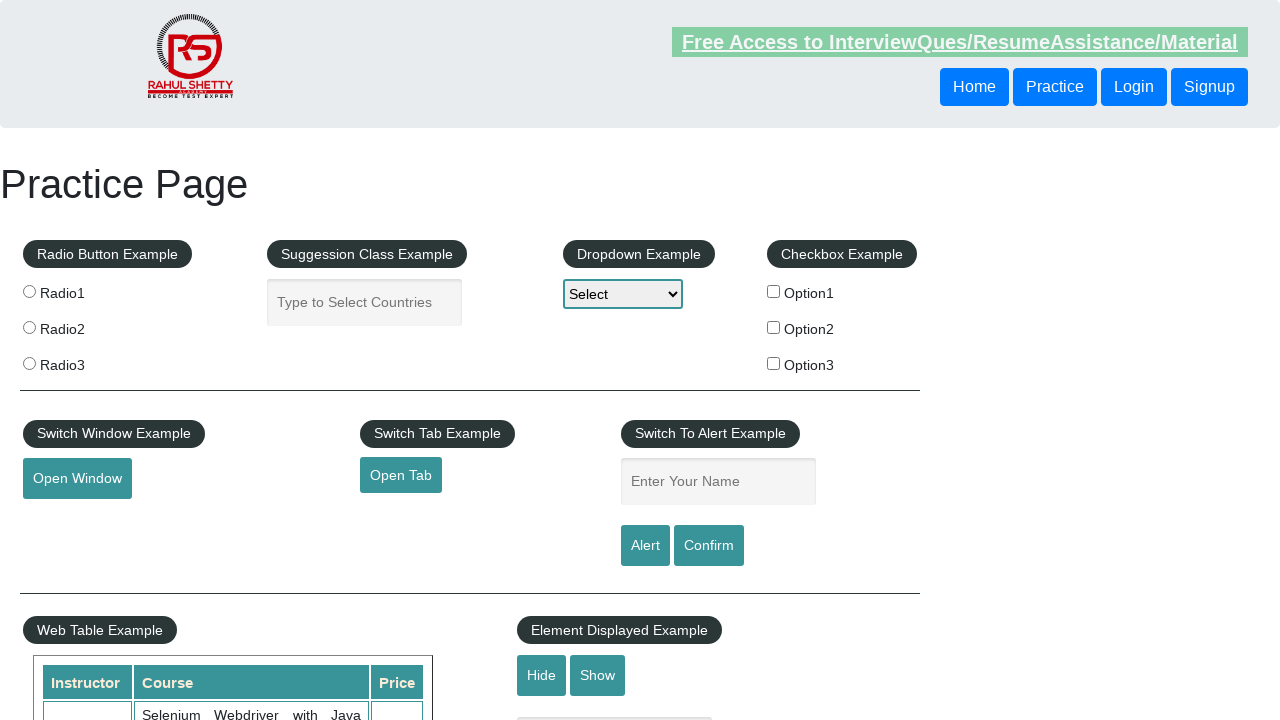

Clicked first checkbox to check it at (774, 291) on #checkBoxOption1
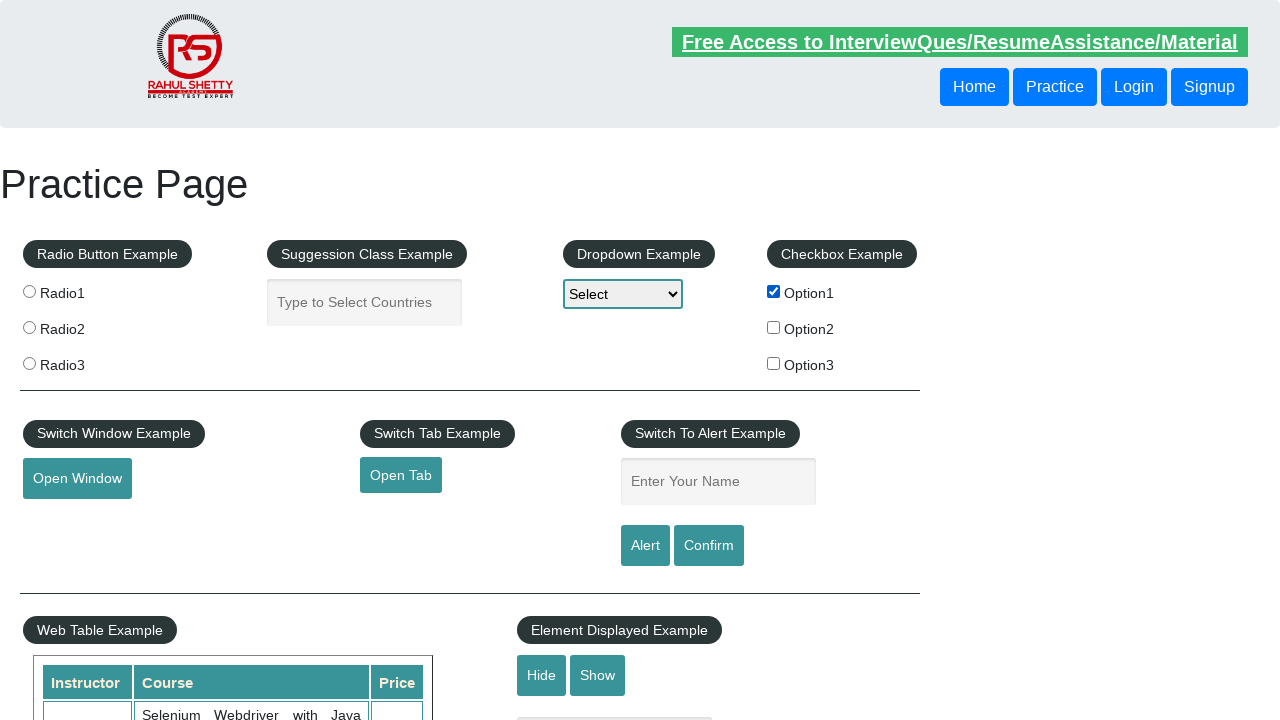

Located first checkbox element
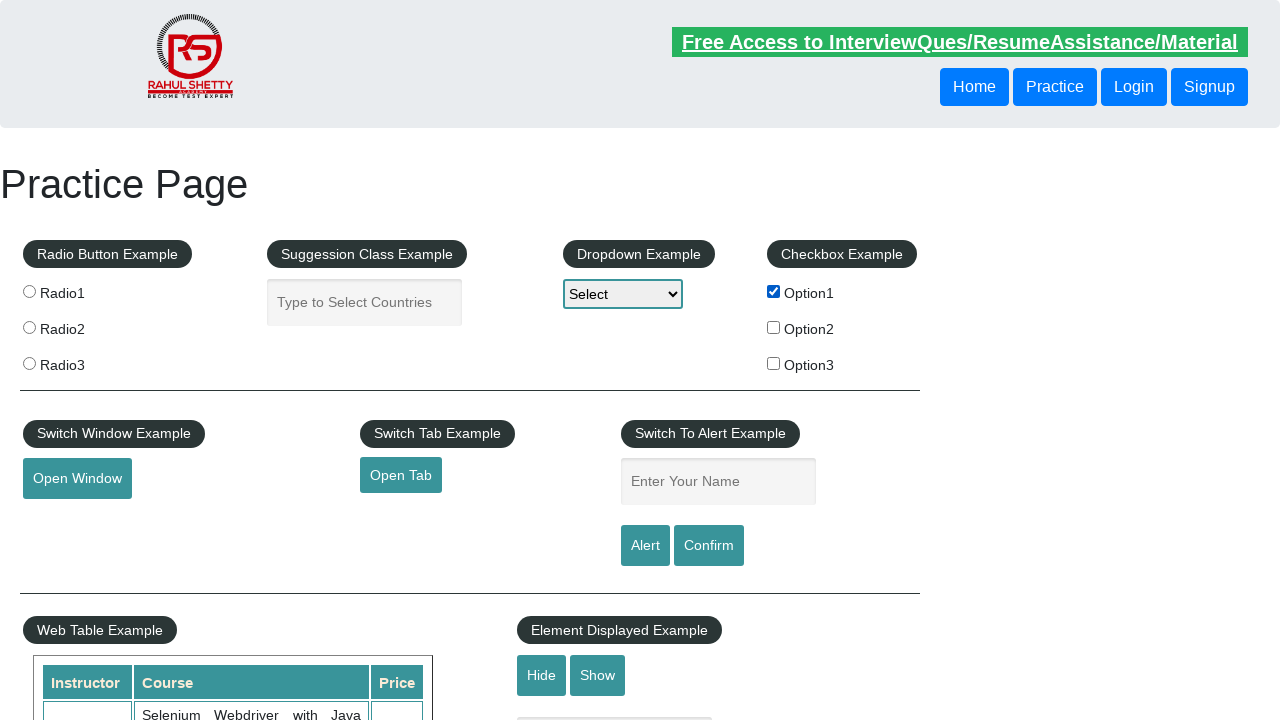

Verified first checkbox is checked
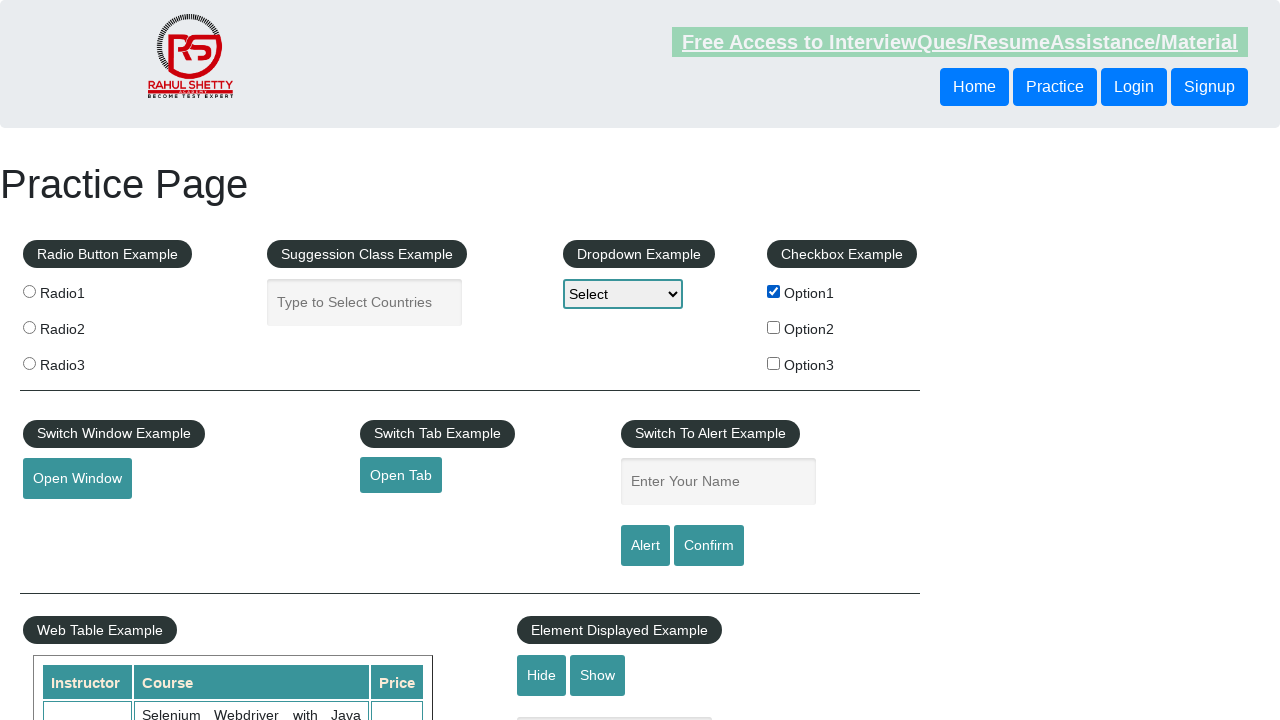

Clicked first checkbox to uncheck it at (774, 291) on #checkBoxOption1
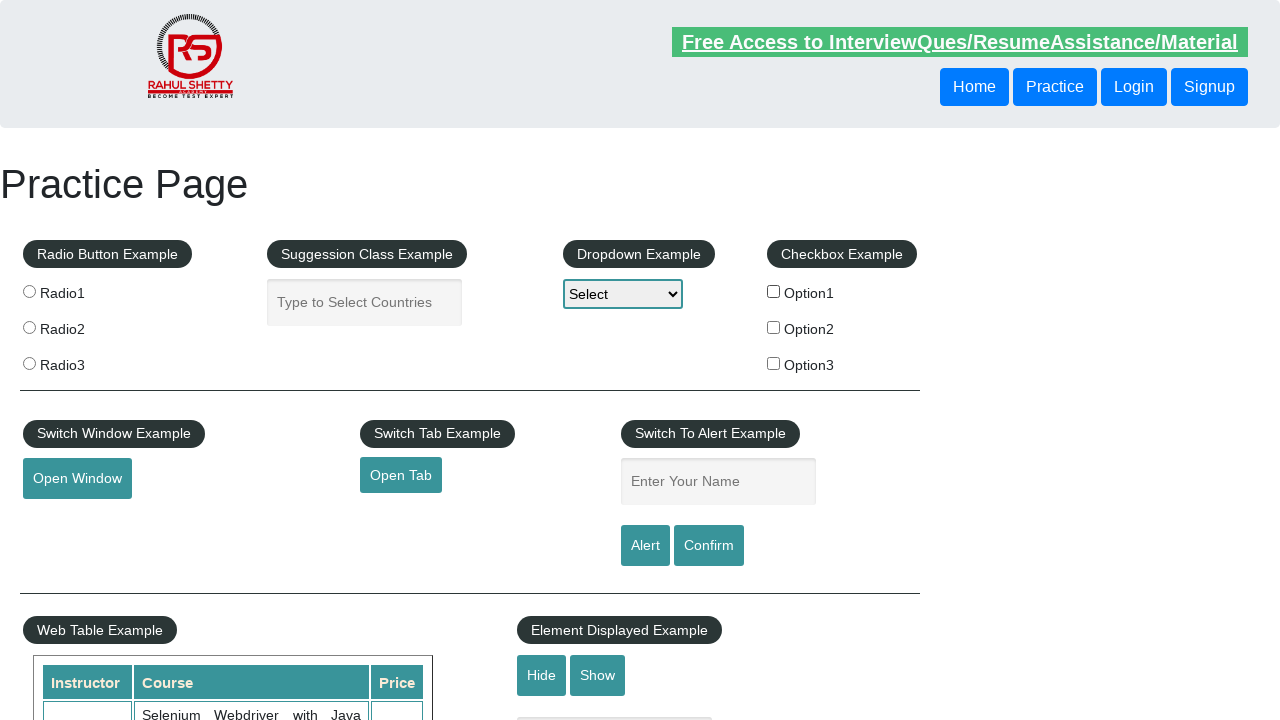

Verified first checkbox is unchecked
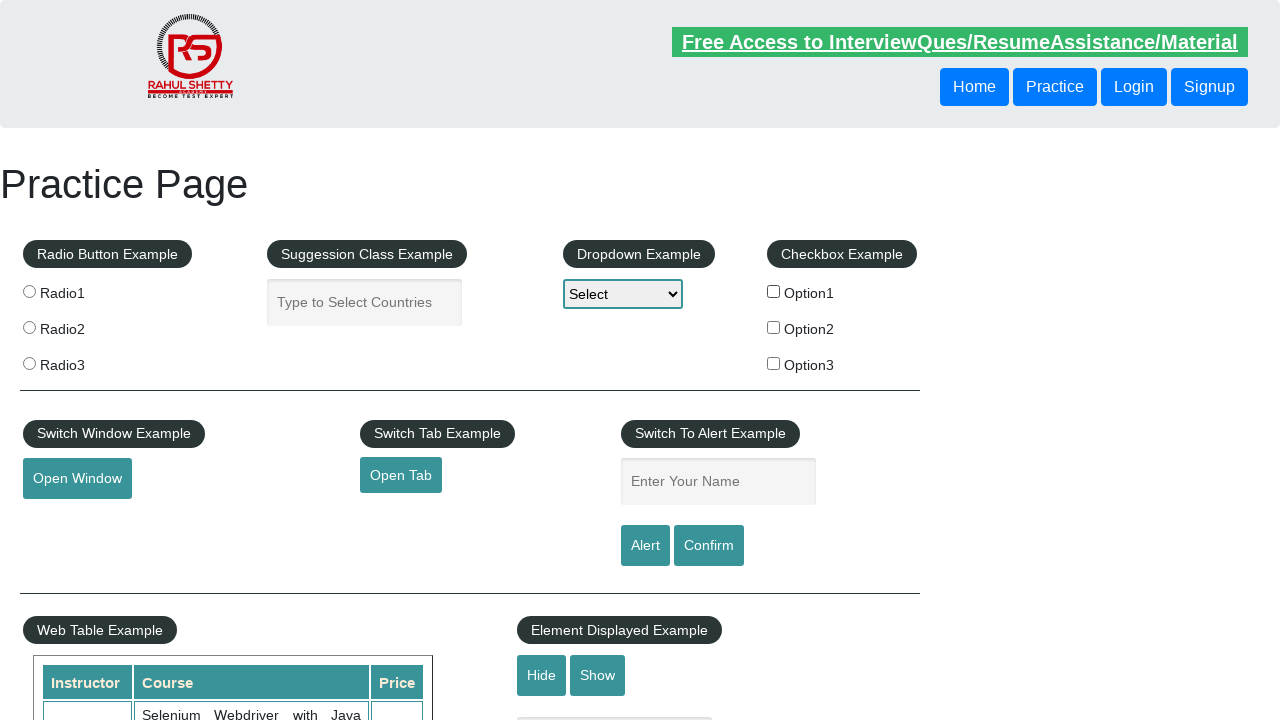

Counted total checkboxes on page: 3
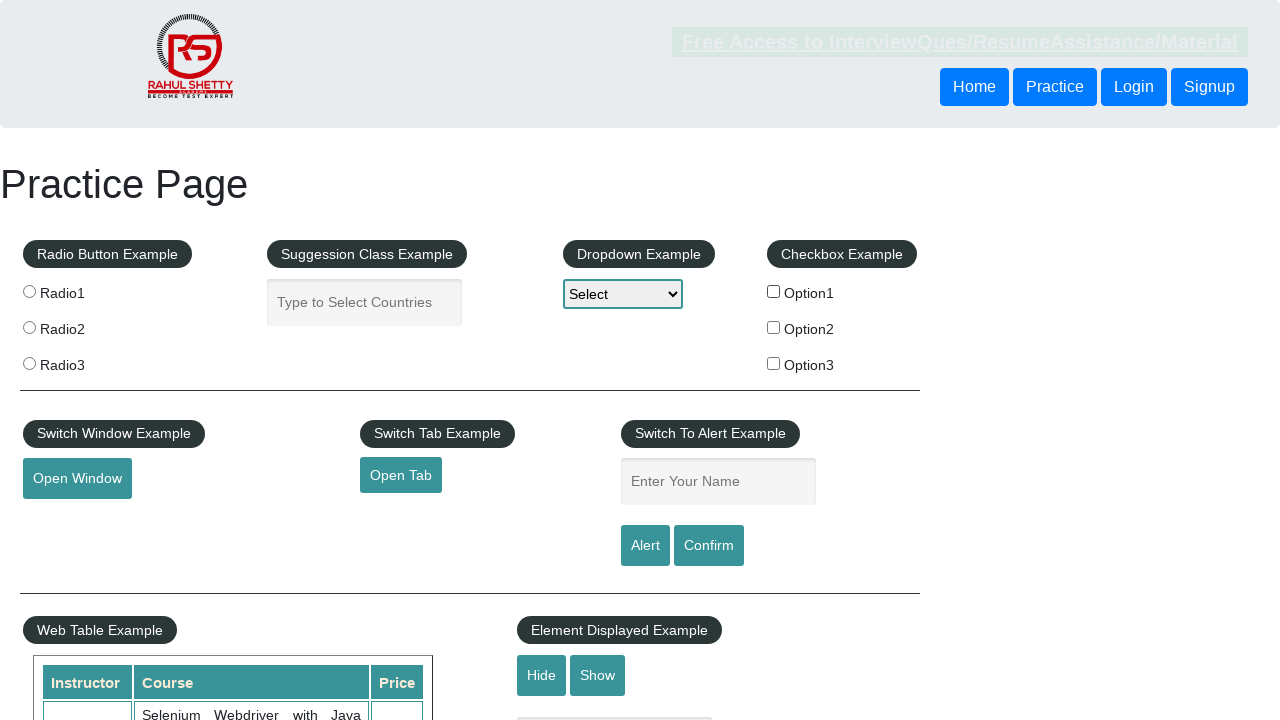

Printed total checkbox count: 3
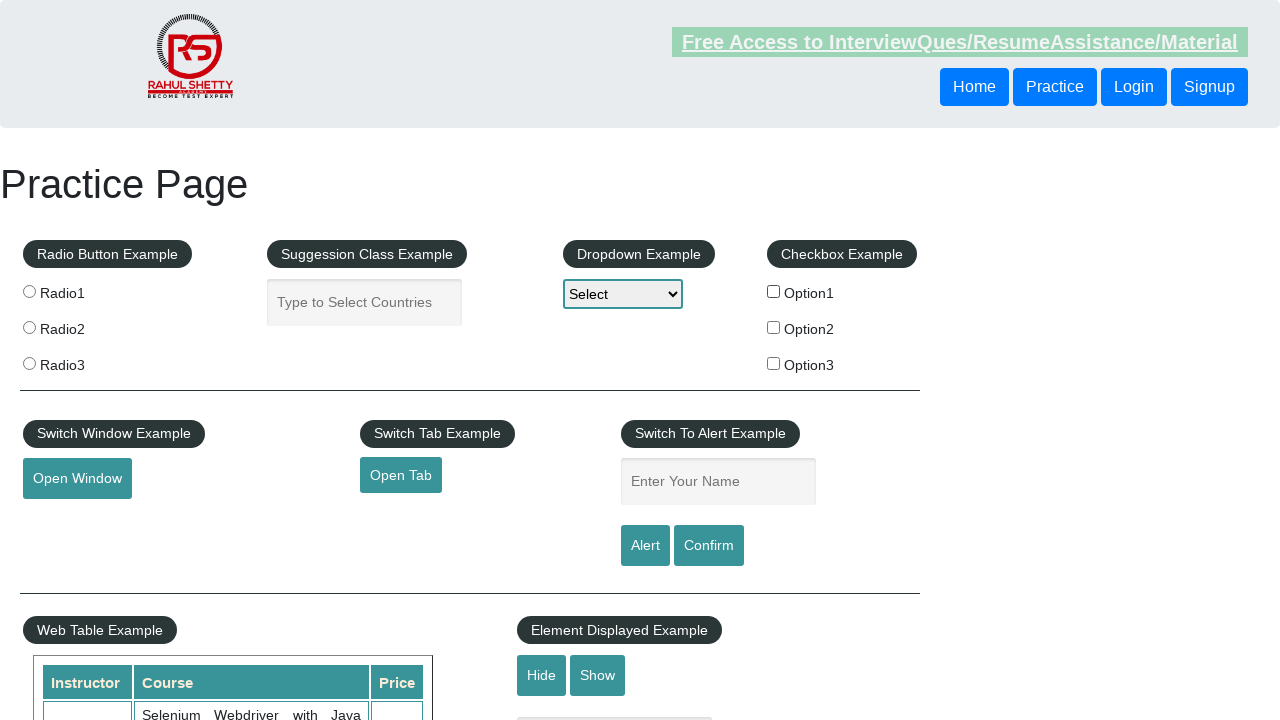

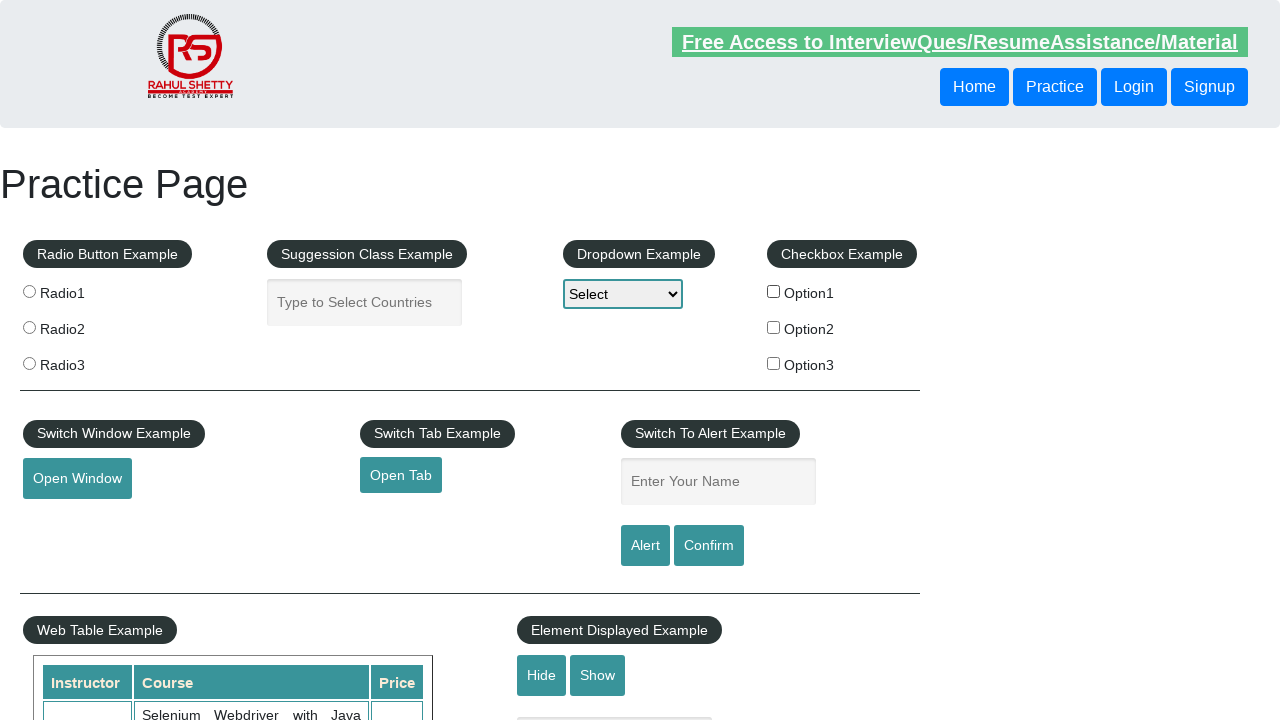